Tests double-click functionality by navigating to Elements page, clicking Buttons, and performing a double-click action on a button to verify the response message

Starting URL: https://demoqa.com/

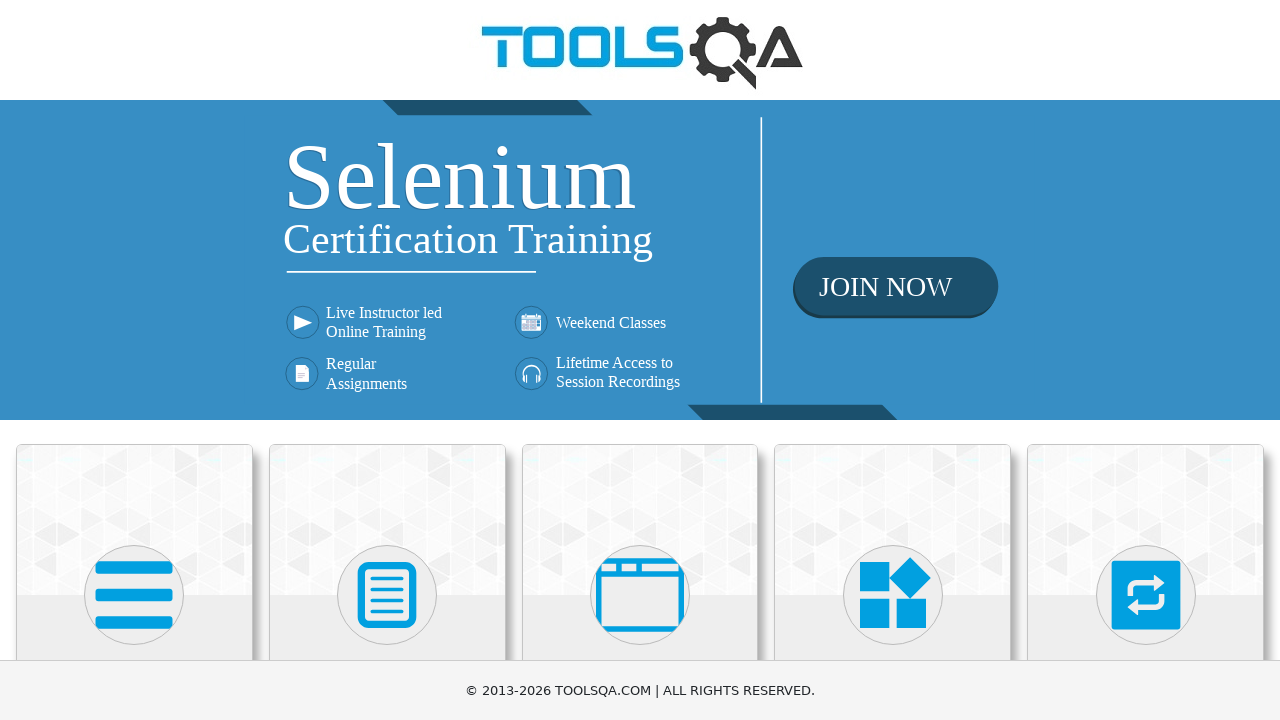

Clicked on Elements card at (134, 360) on xpath=//h5[text()='Elements']
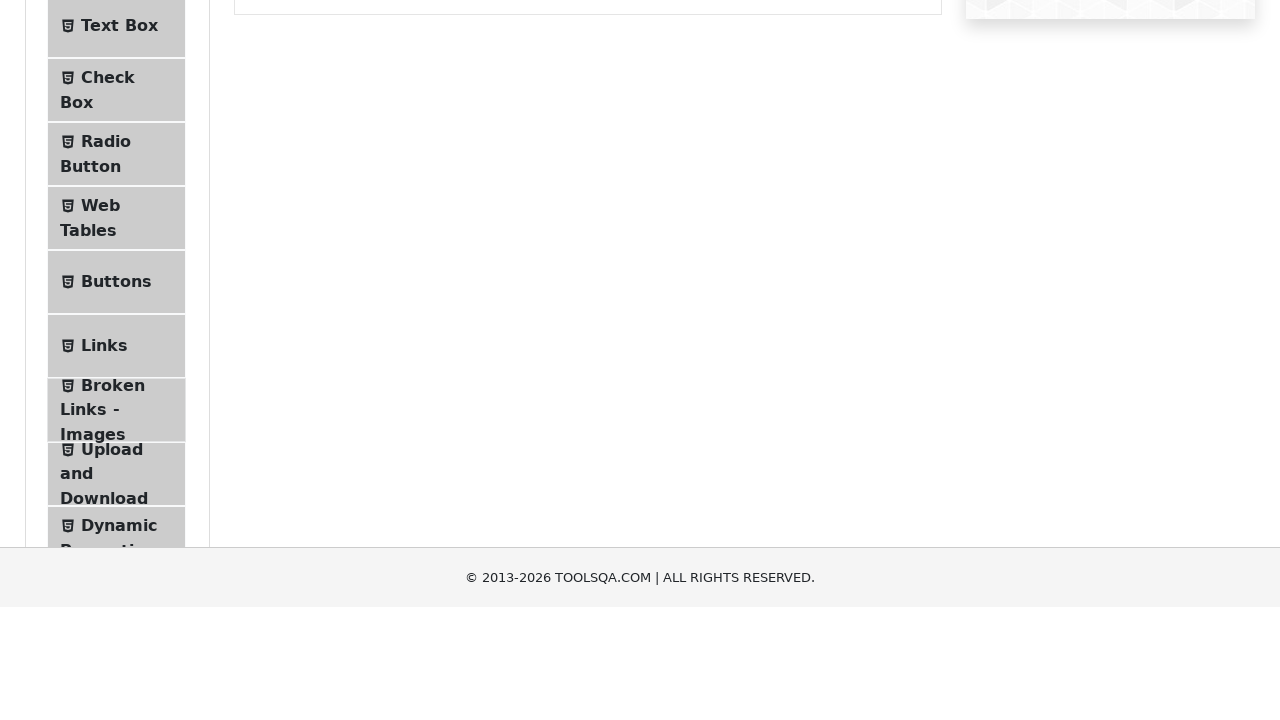

Clicked on Buttons menu item at (116, 517) on xpath=//span[@class='text' and text()='Buttons']
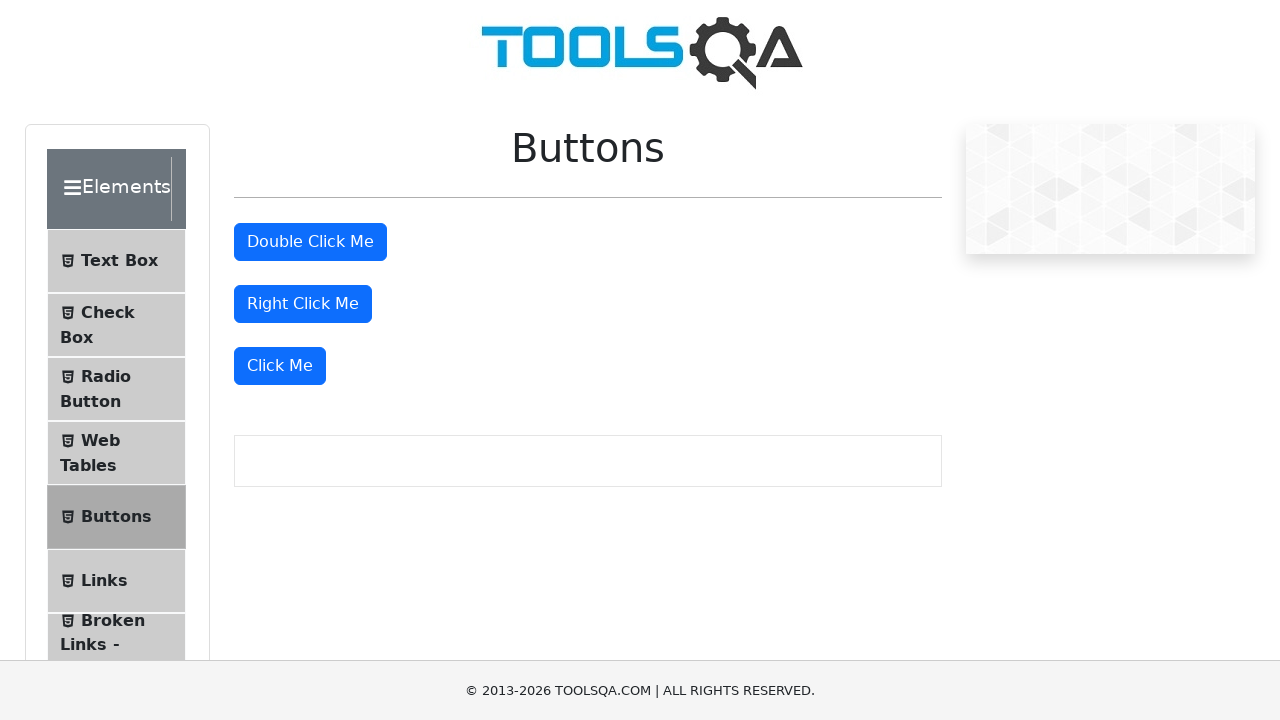

Performed double-click action on the double click button at (310, 242) on #doubleClickBtn
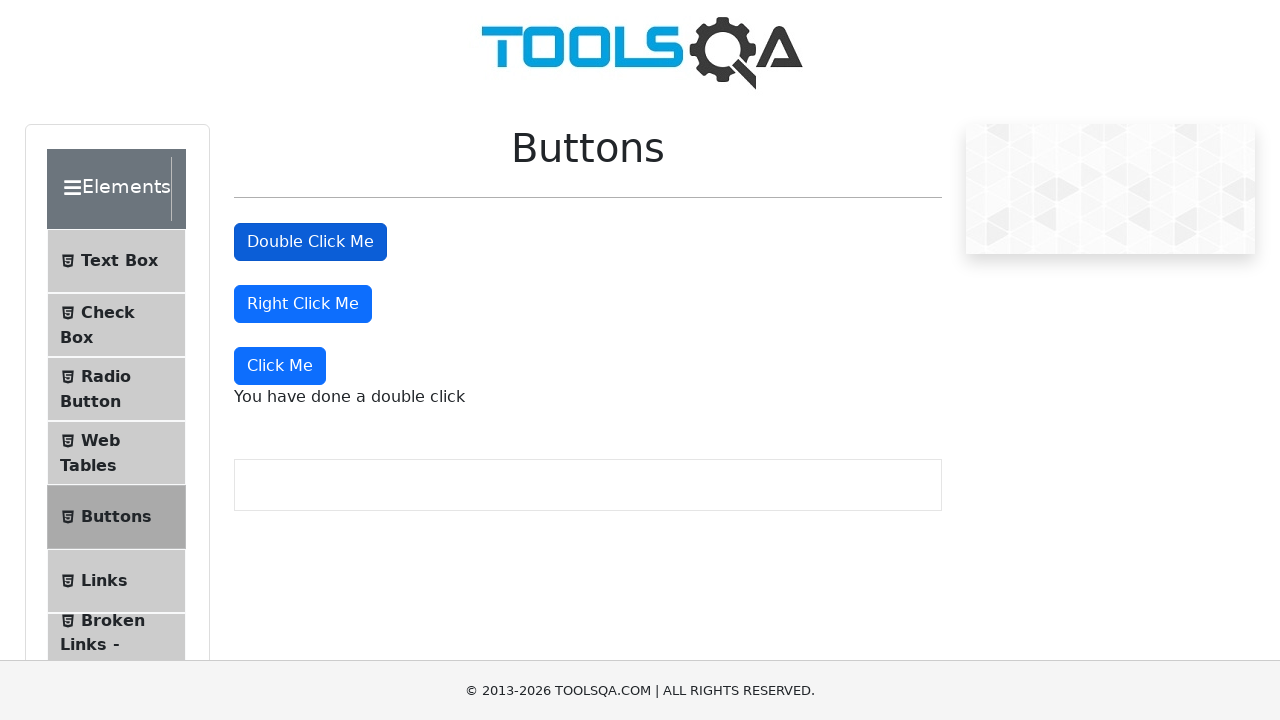

Double click response message appeared
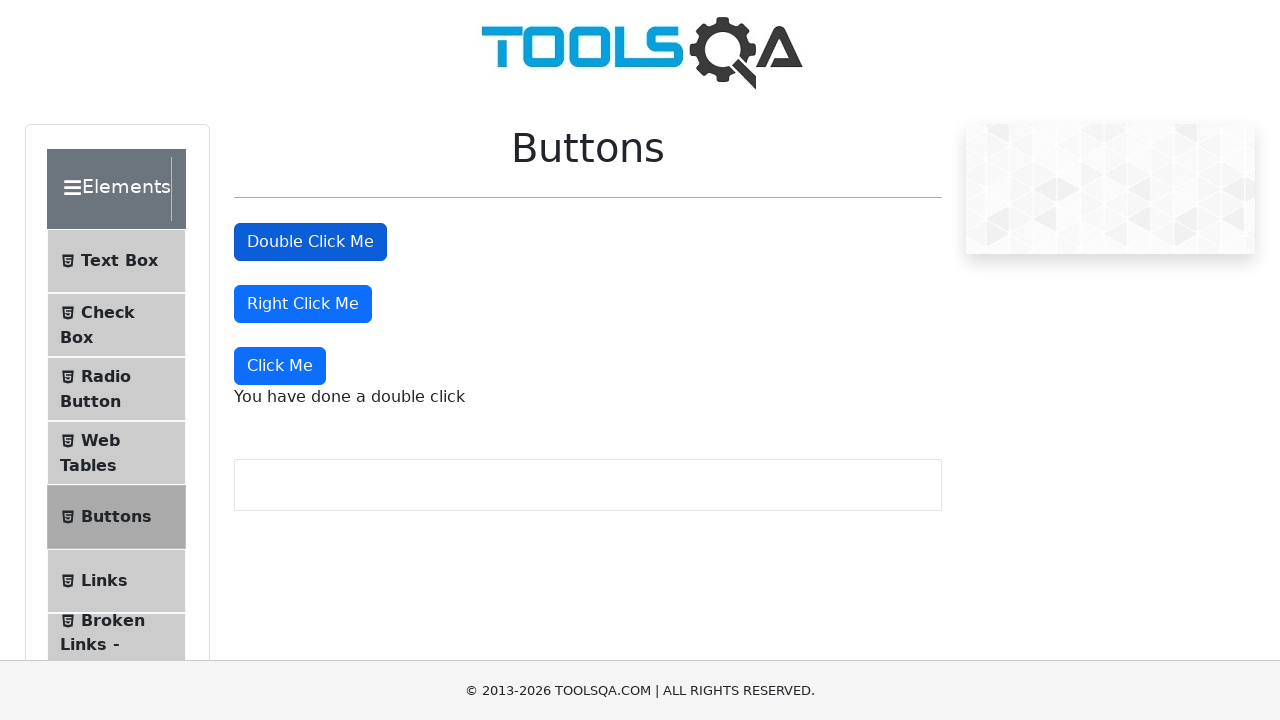

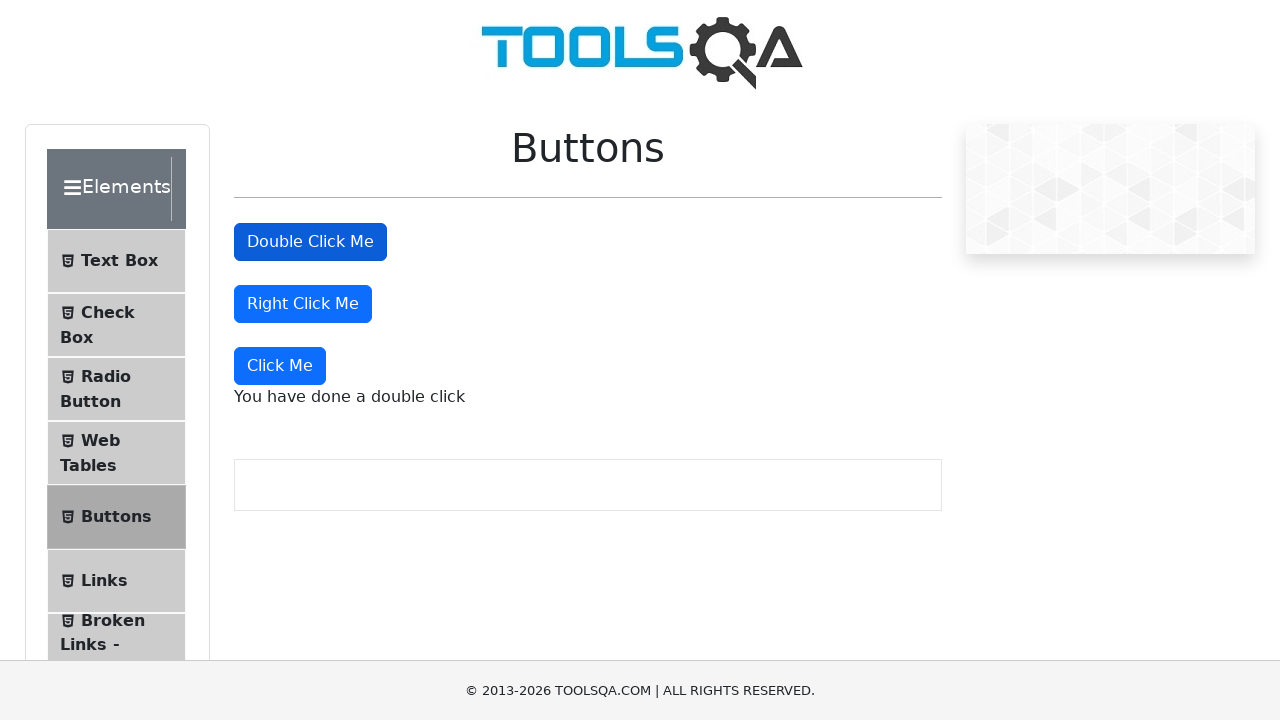